Solves a math problem by reading two numbers from the page, calculating their sum, selecting the result from a dropdown menu, and submitting the form

Starting URL: http://suninjuly.github.io/selects2.html

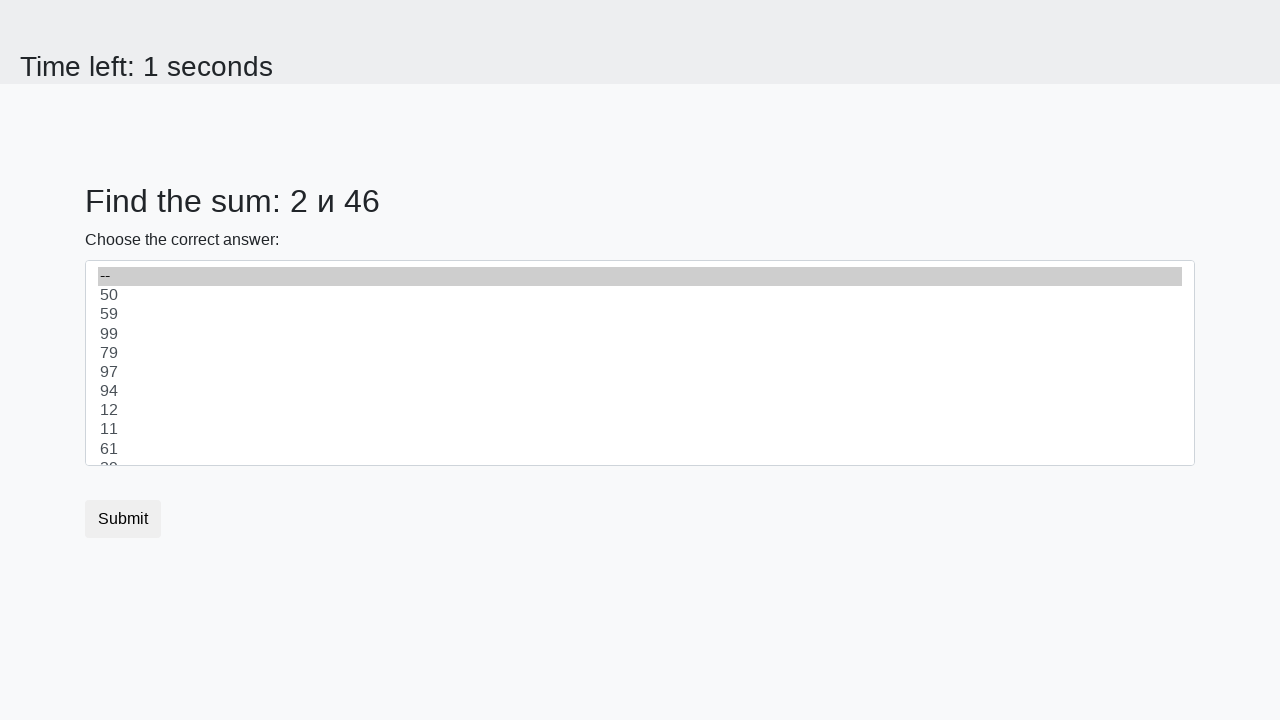

Retrieved first number from the page
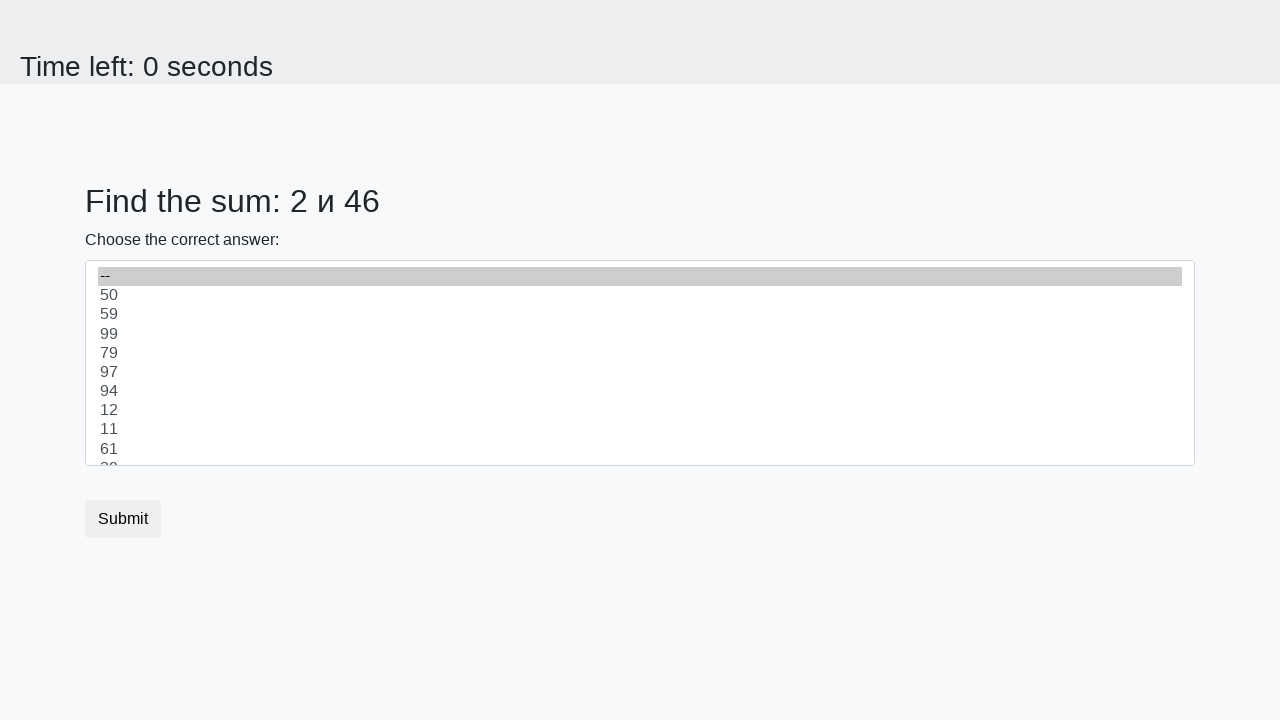

Retrieved second number from the page
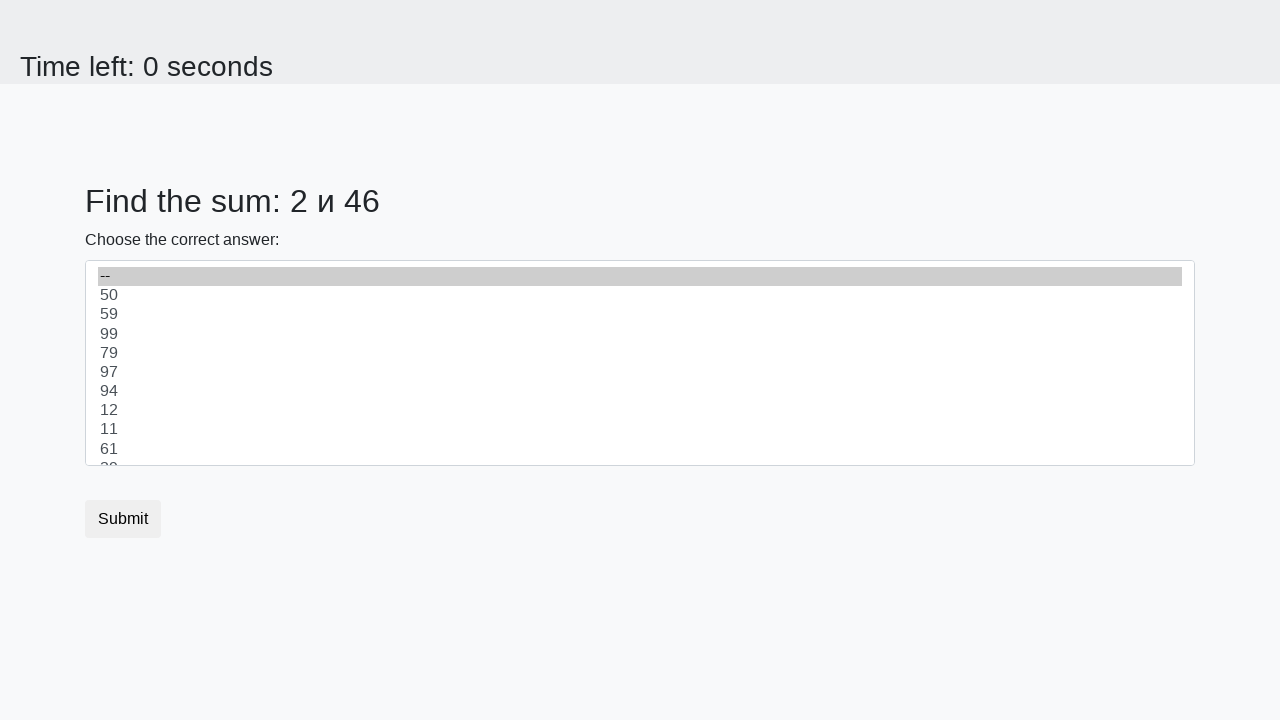

Calculated sum: 2 + 46 = 48
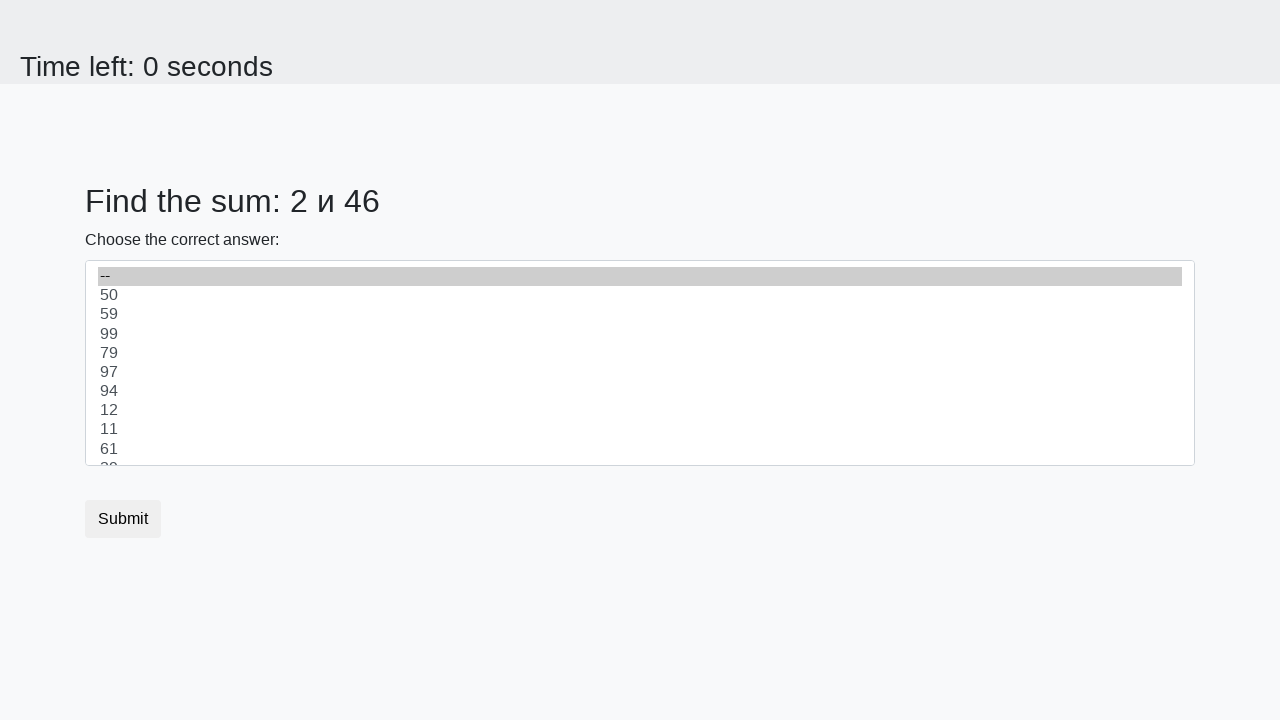

Selected sum value '48' from dropdown menu on #dropdown
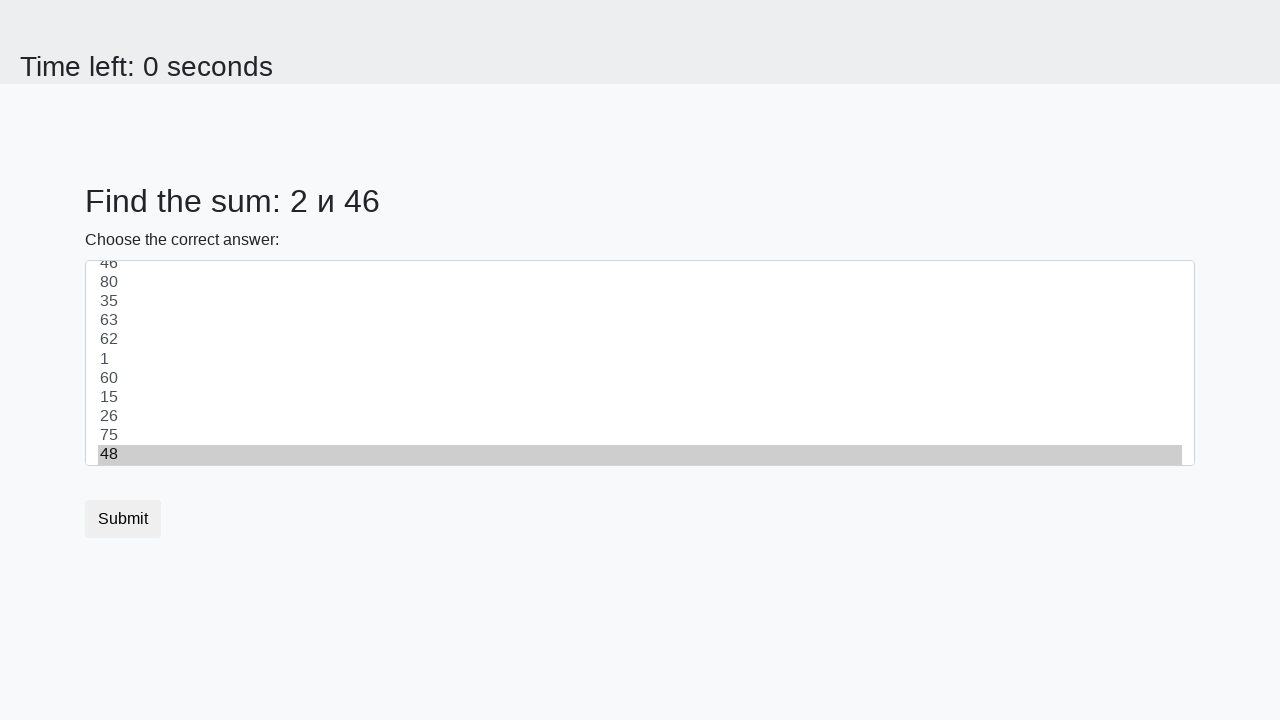

Clicked submit button to submit the form at (123, 519) on [type='submit']
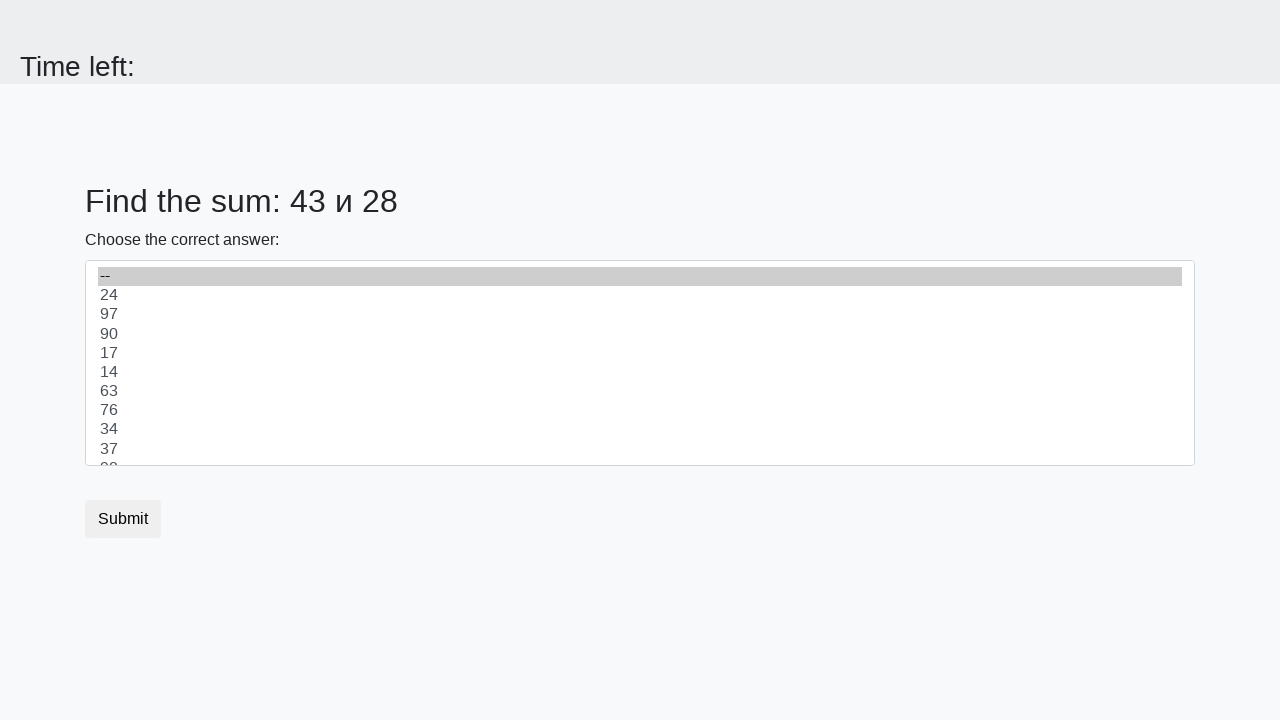

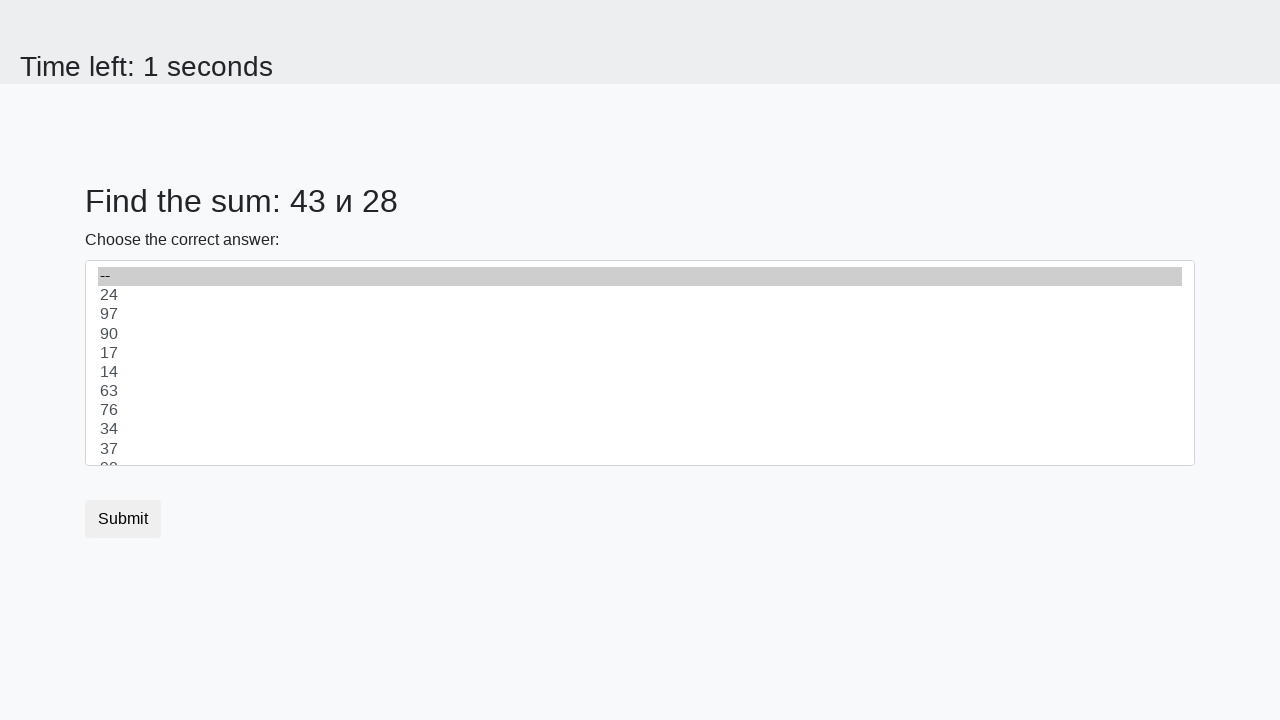